Tests dropdown selection using Playwright's built-in select functionality to choose "Option 1" by visible text

Starting URL: https://the-internet.herokuapp.com/dropdown

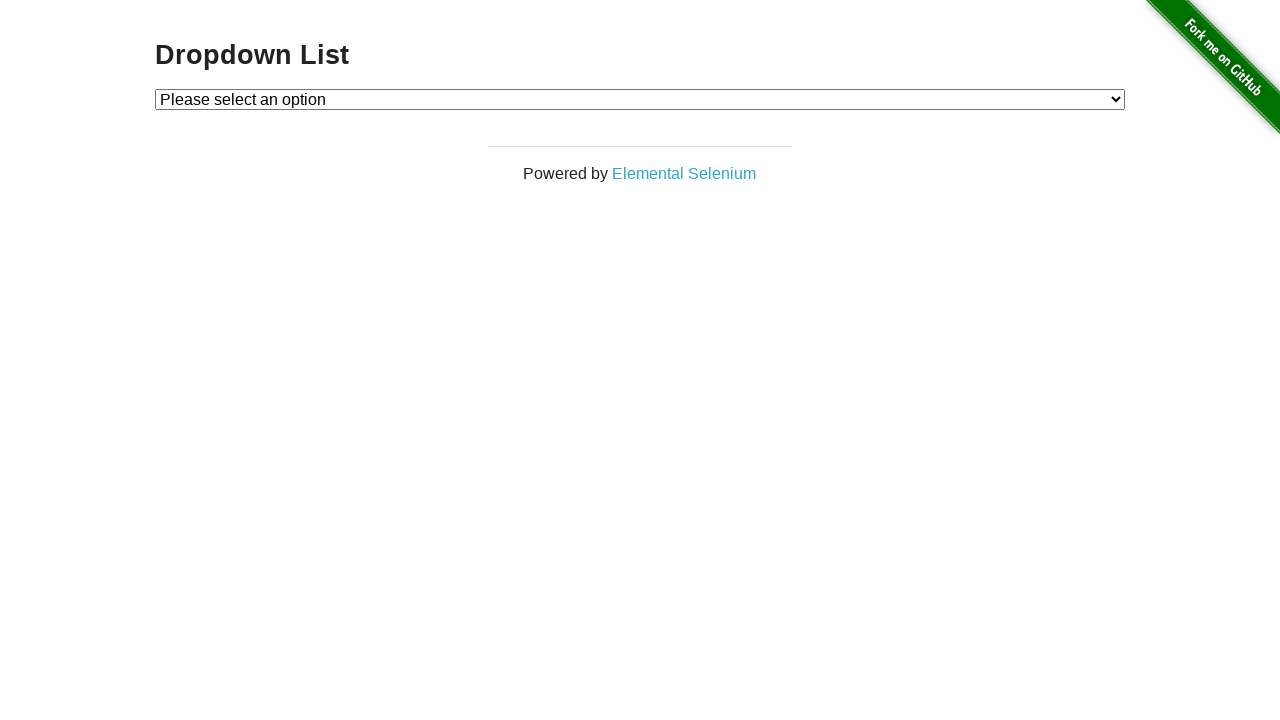

Selected 'Option 1' from dropdown using select helper on #dropdown
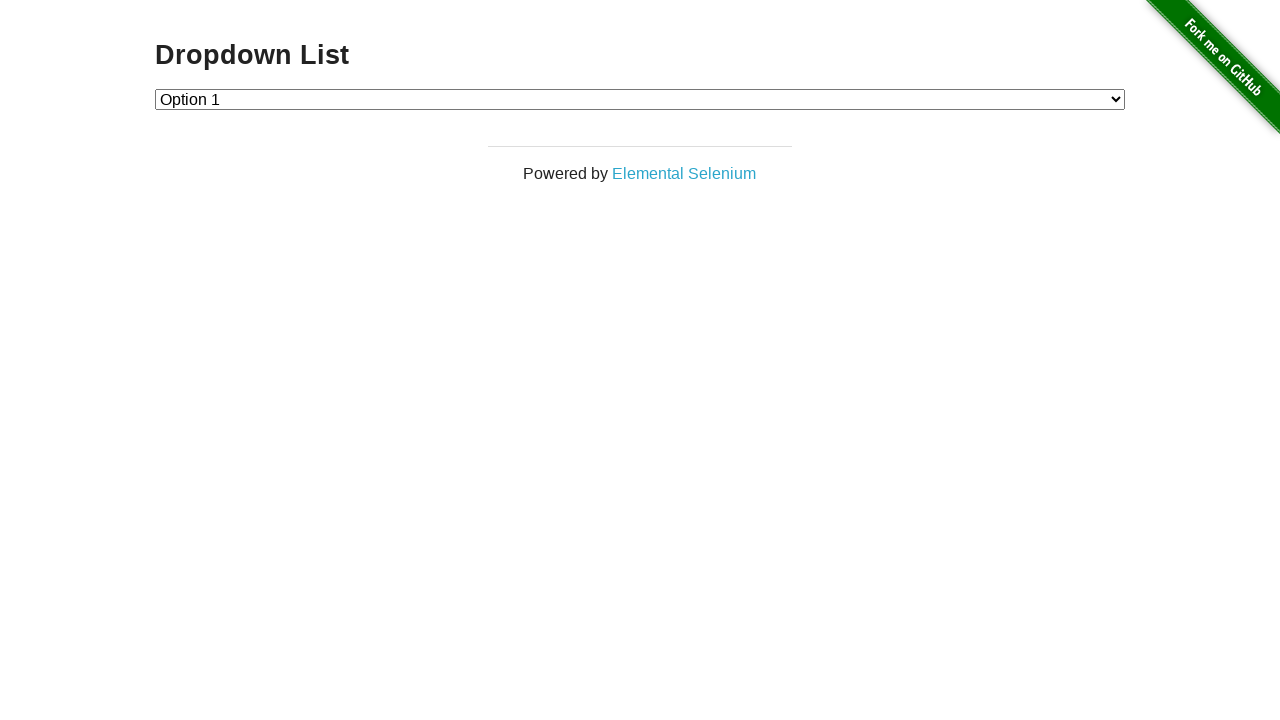

Retrieved selected option text from dropdown
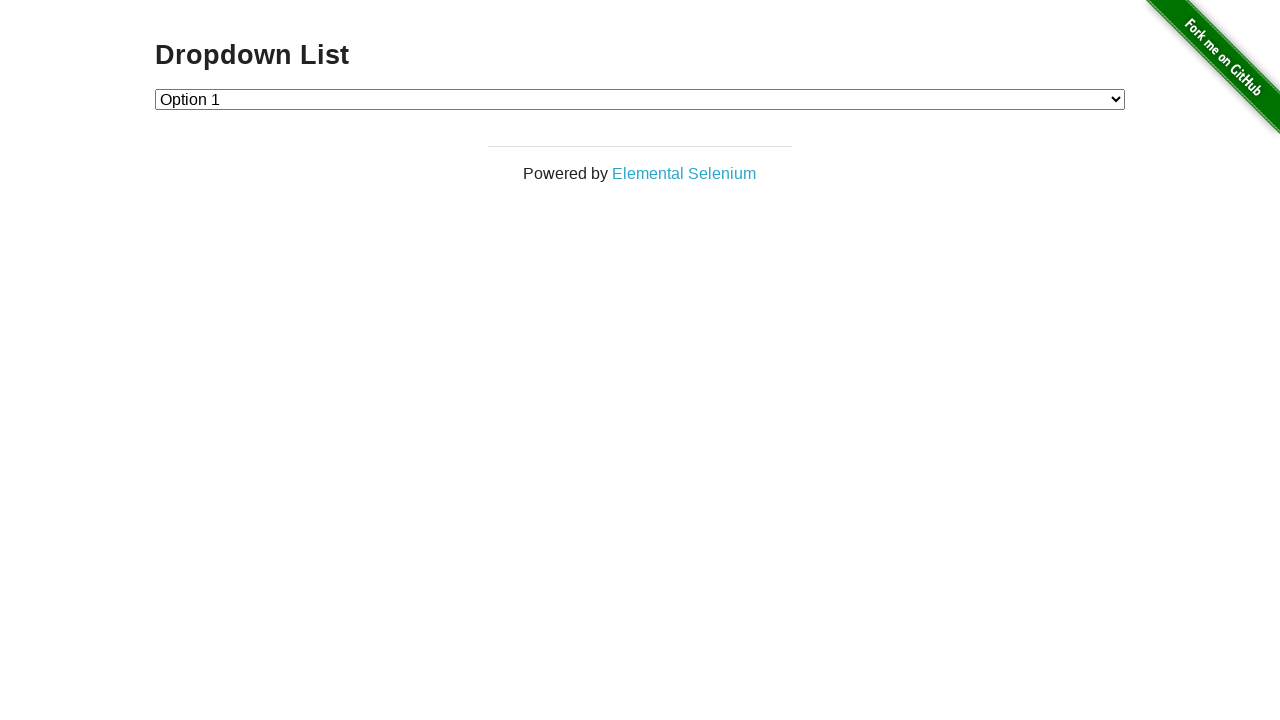

Verified that 'Option 1' was correctly selected in dropdown
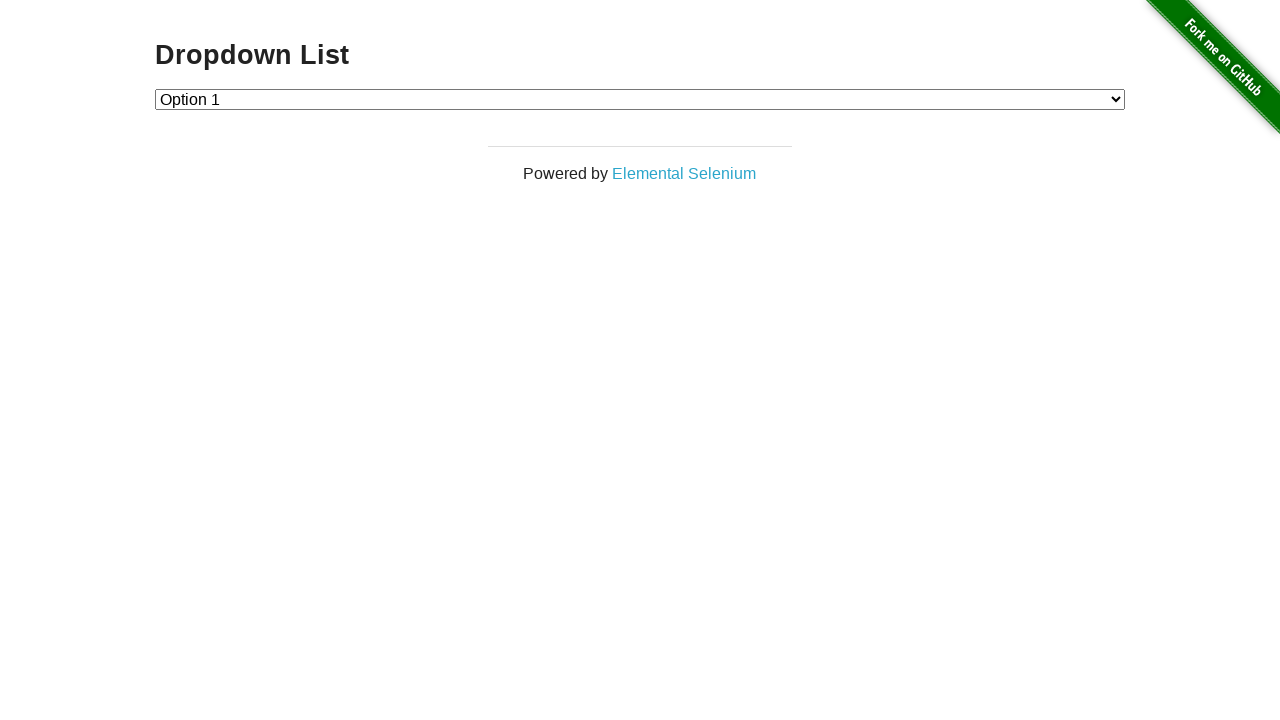

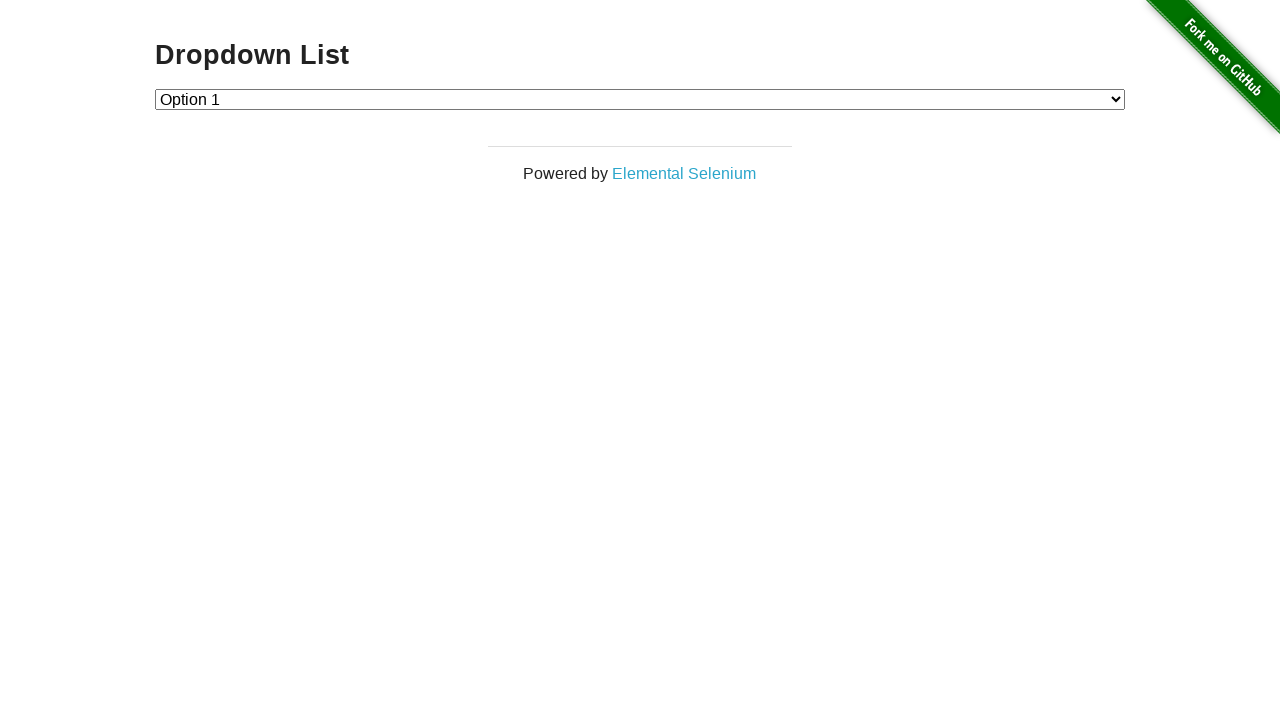